Tests that edits are saved when the input loses focus (blur event)

Starting URL: https://demo.playwright.dev/todomvc

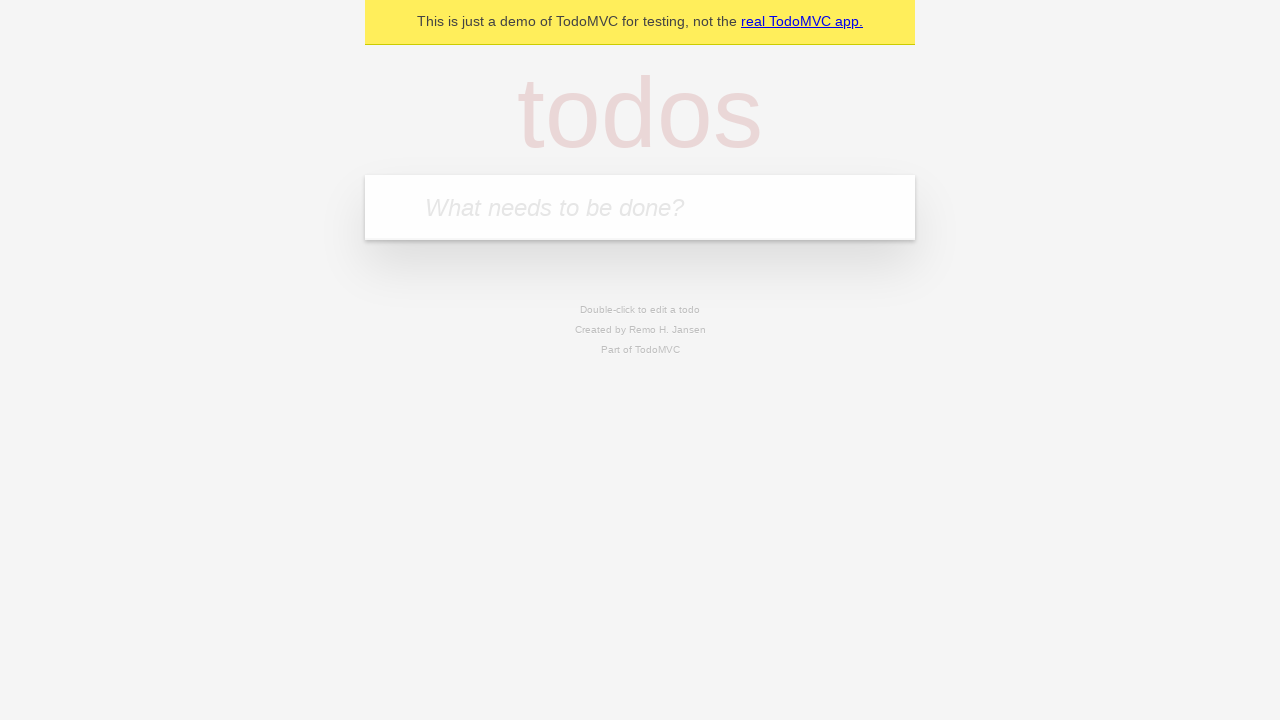

Filled todo input with 'buy some cheese' on internal:attr=[placeholder="What needs to be done?"i]
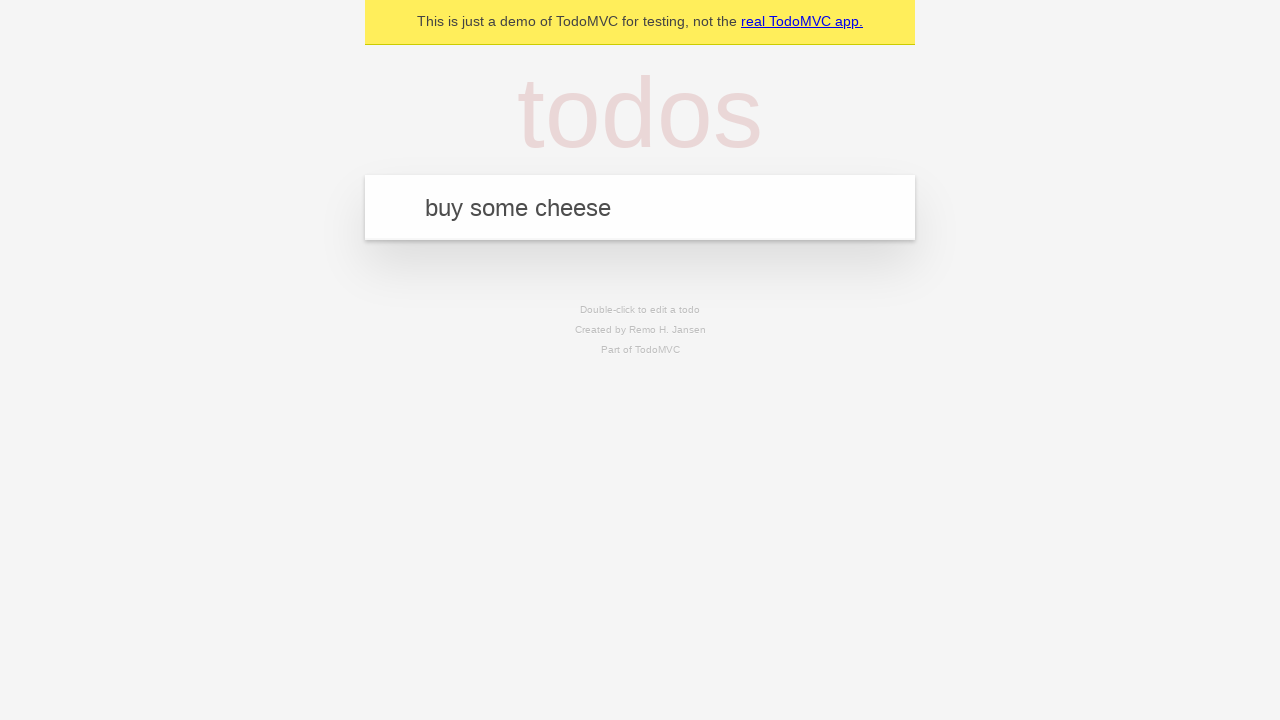

Pressed Enter to create first todo on internal:attr=[placeholder="What needs to be done?"i]
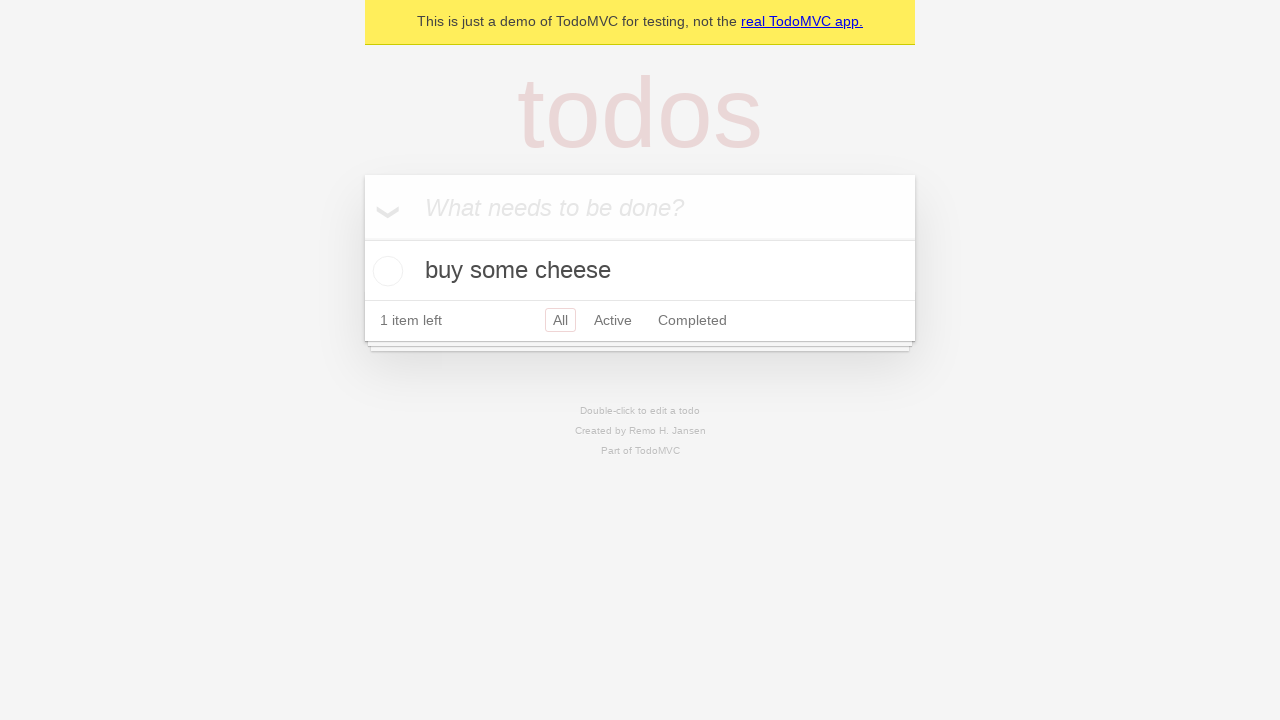

Filled todo input with 'feed the cat' on internal:attr=[placeholder="What needs to be done?"i]
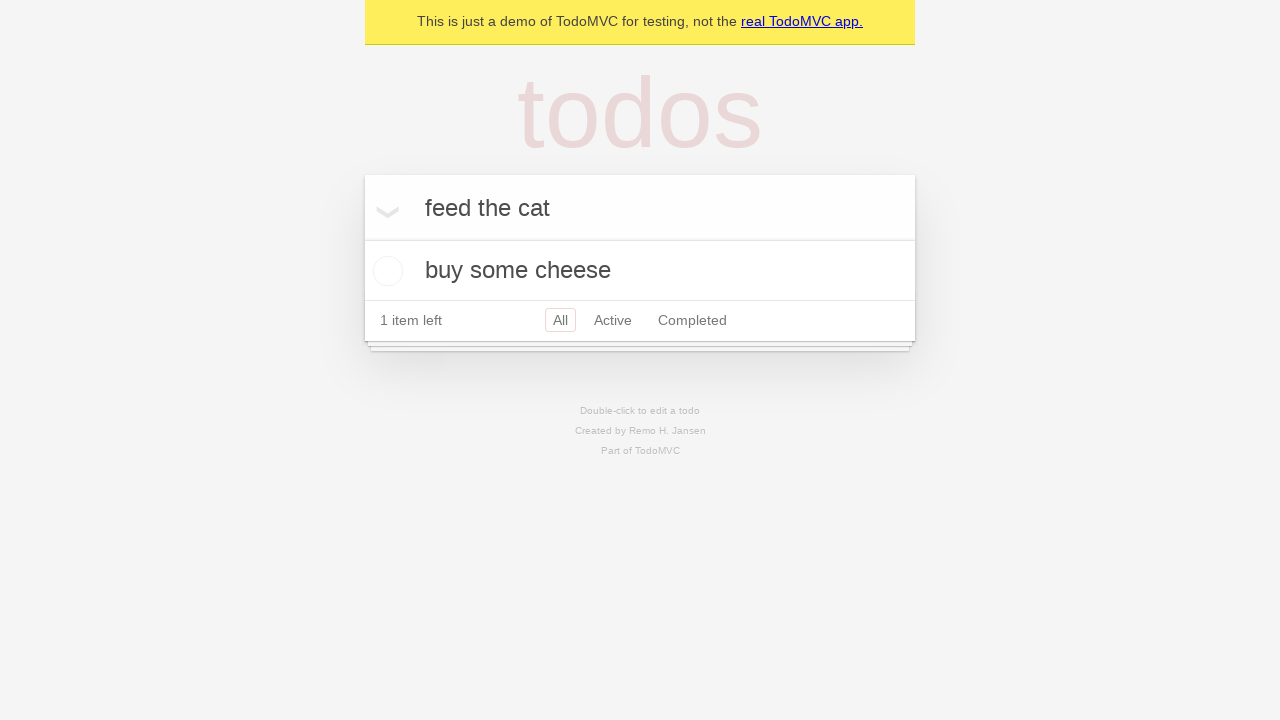

Pressed Enter to create second todo on internal:attr=[placeholder="What needs to be done?"i]
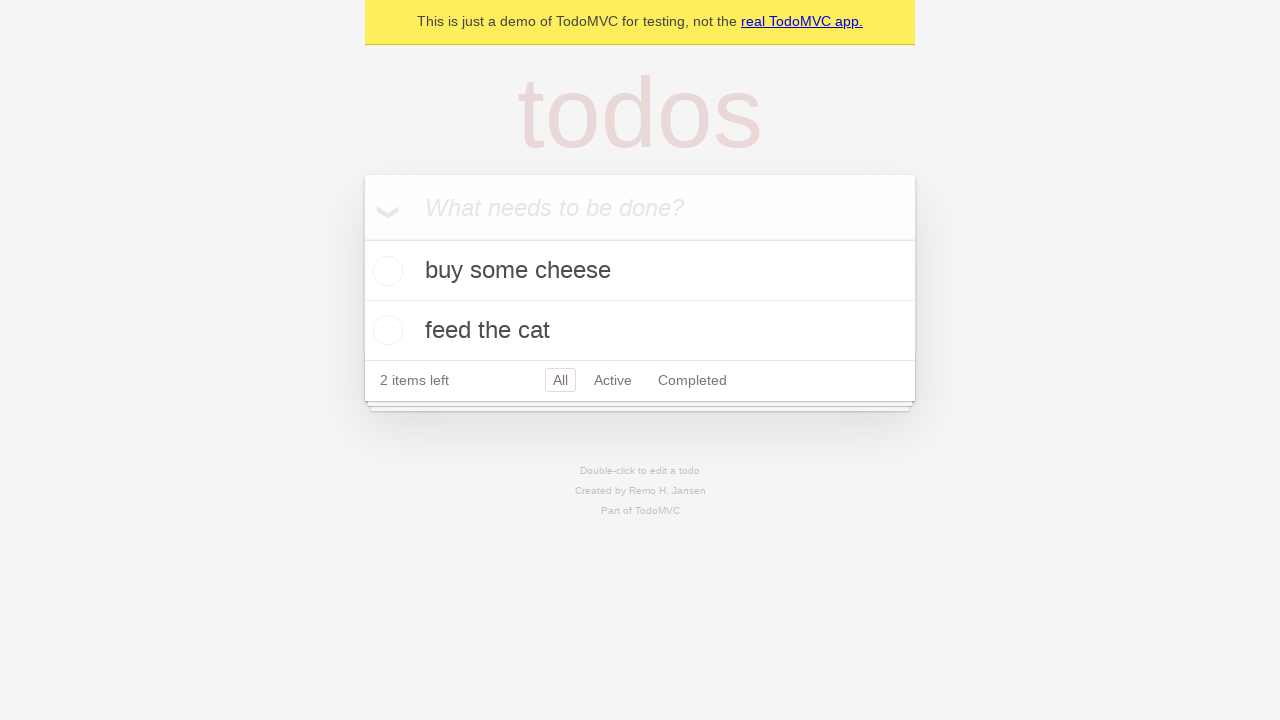

Filled todo input with 'book a doctors appointment' on internal:attr=[placeholder="What needs to be done?"i]
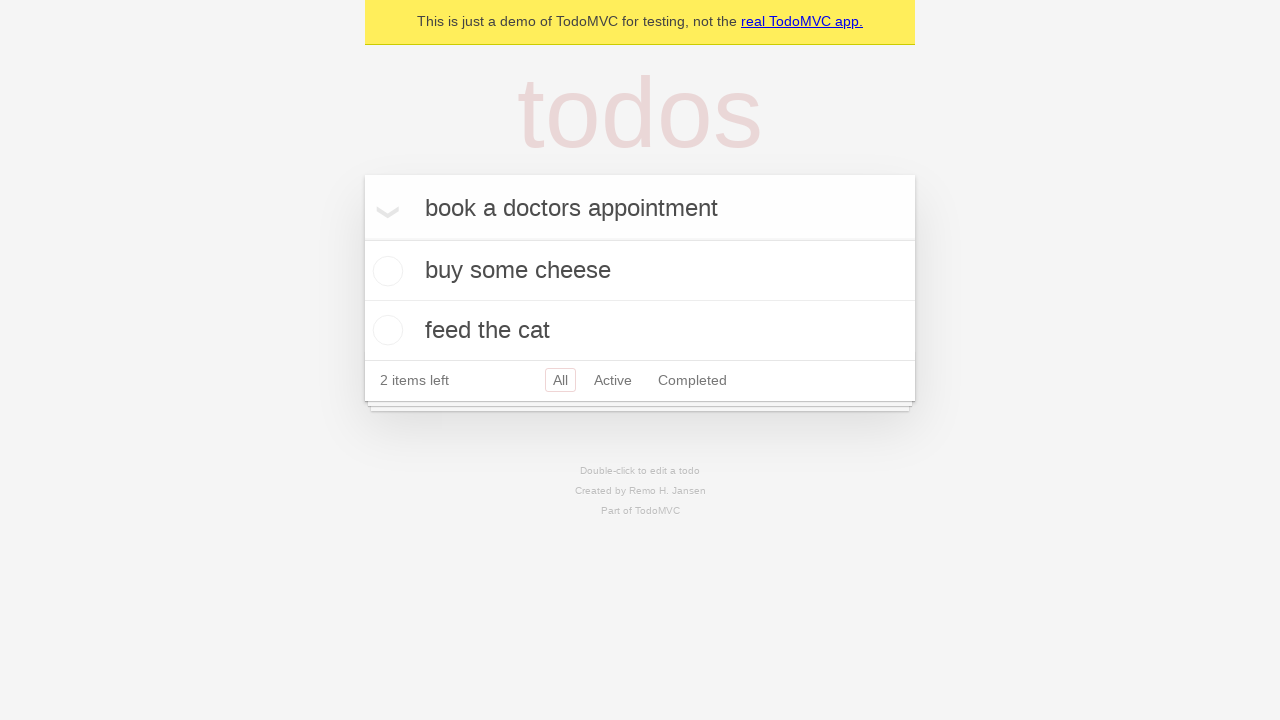

Pressed Enter to create third todo on internal:attr=[placeholder="What needs to be done?"i]
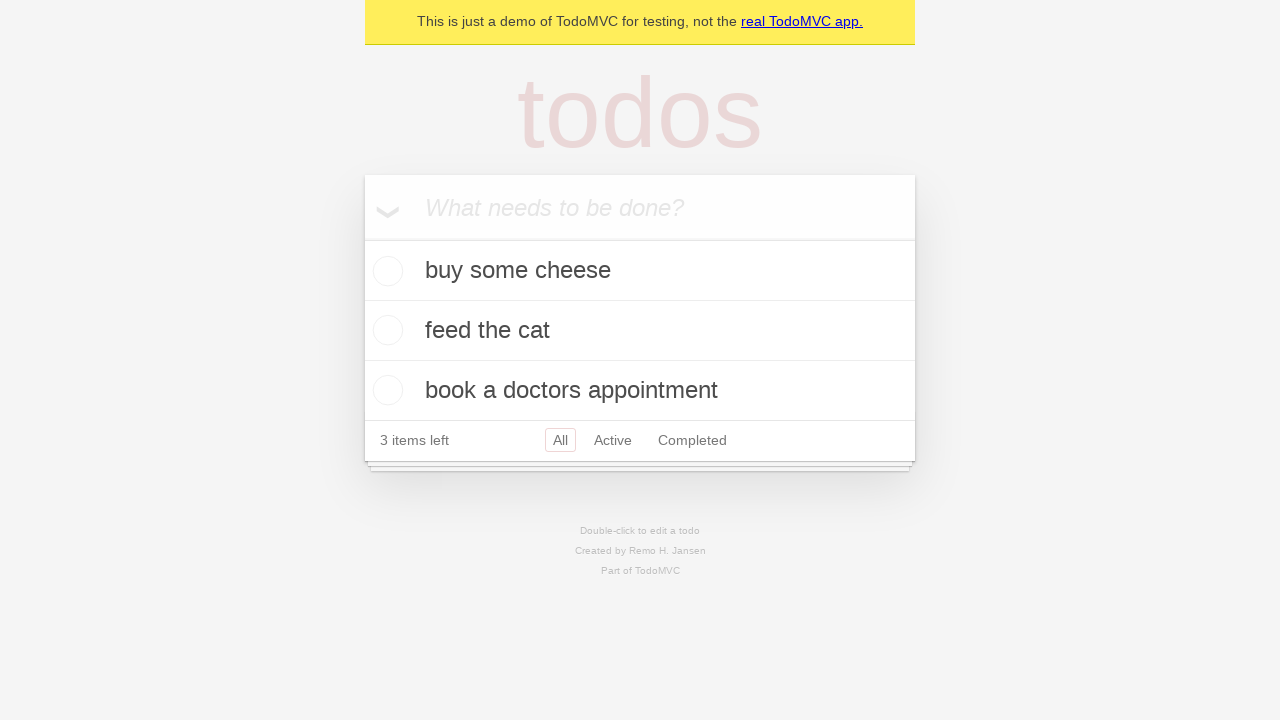

Double-clicked second todo item to enter edit mode at (640, 331) on internal:testid=[data-testid="todo-item"s] >> nth=1
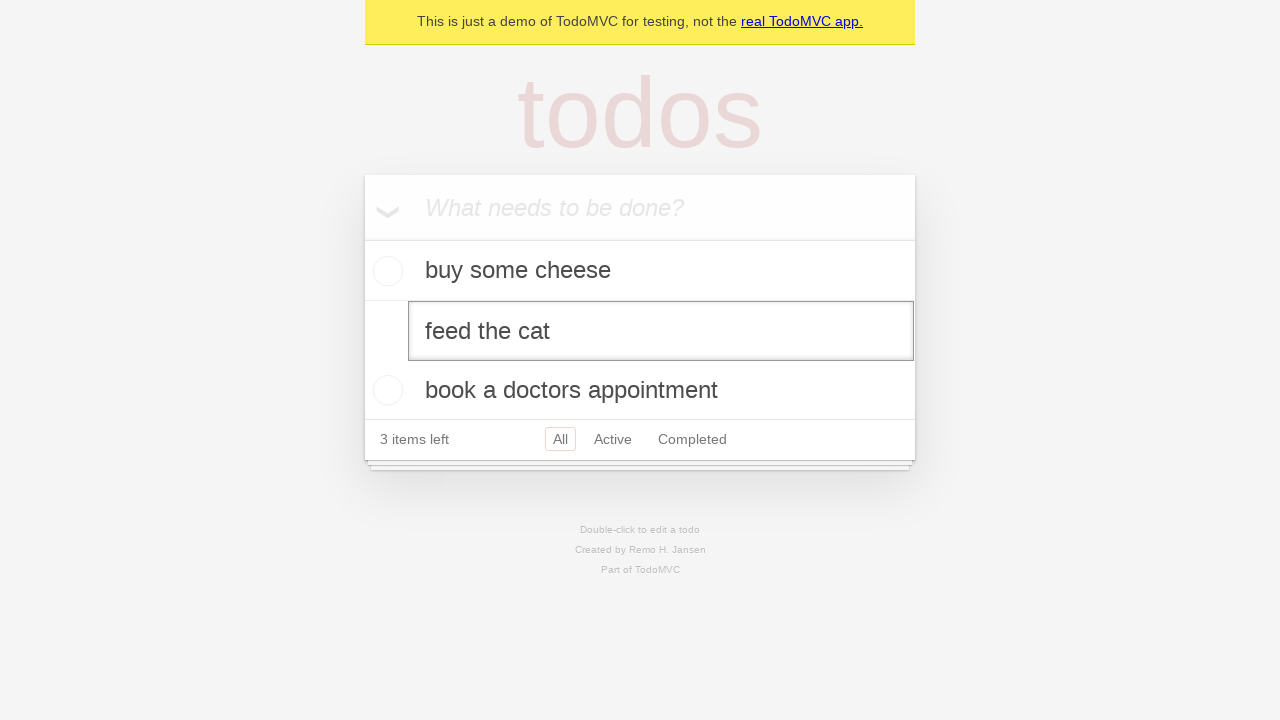

Edited todo text to 'buy some sausages' on internal:testid=[data-testid="todo-item"s] >> nth=1 >> internal:role=textbox[nam
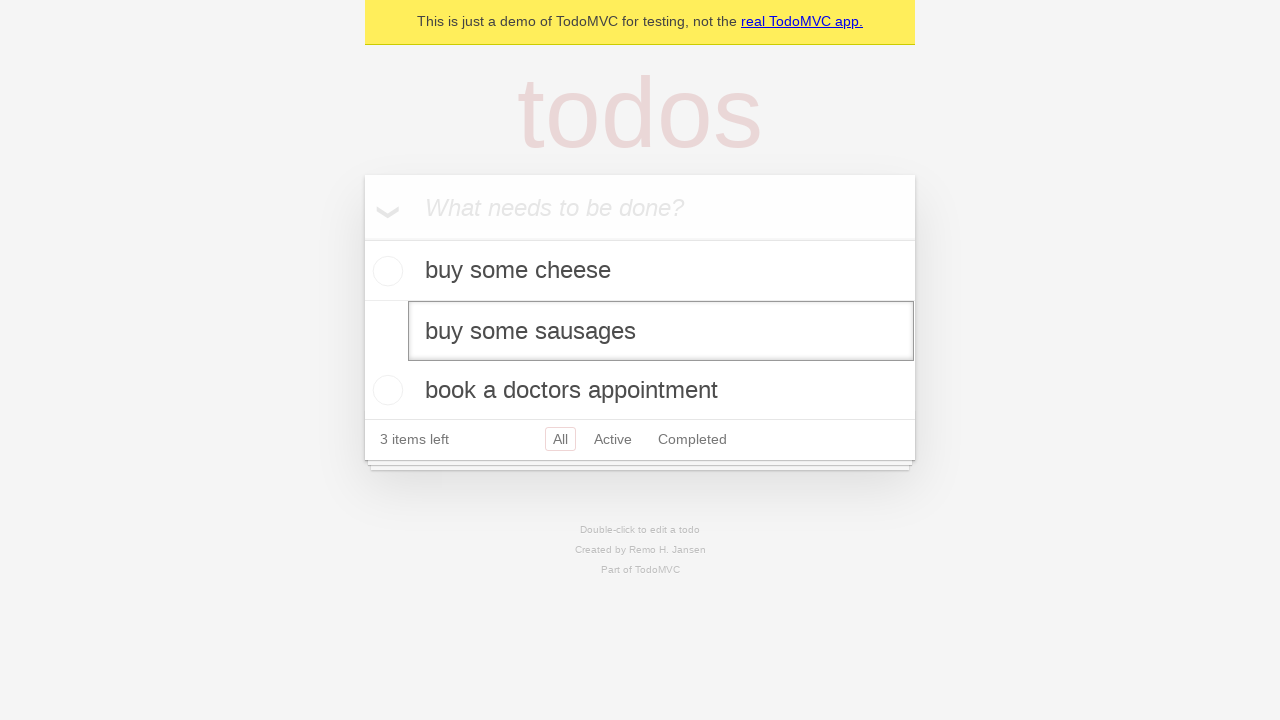

Dispatched blur event to save todo edit
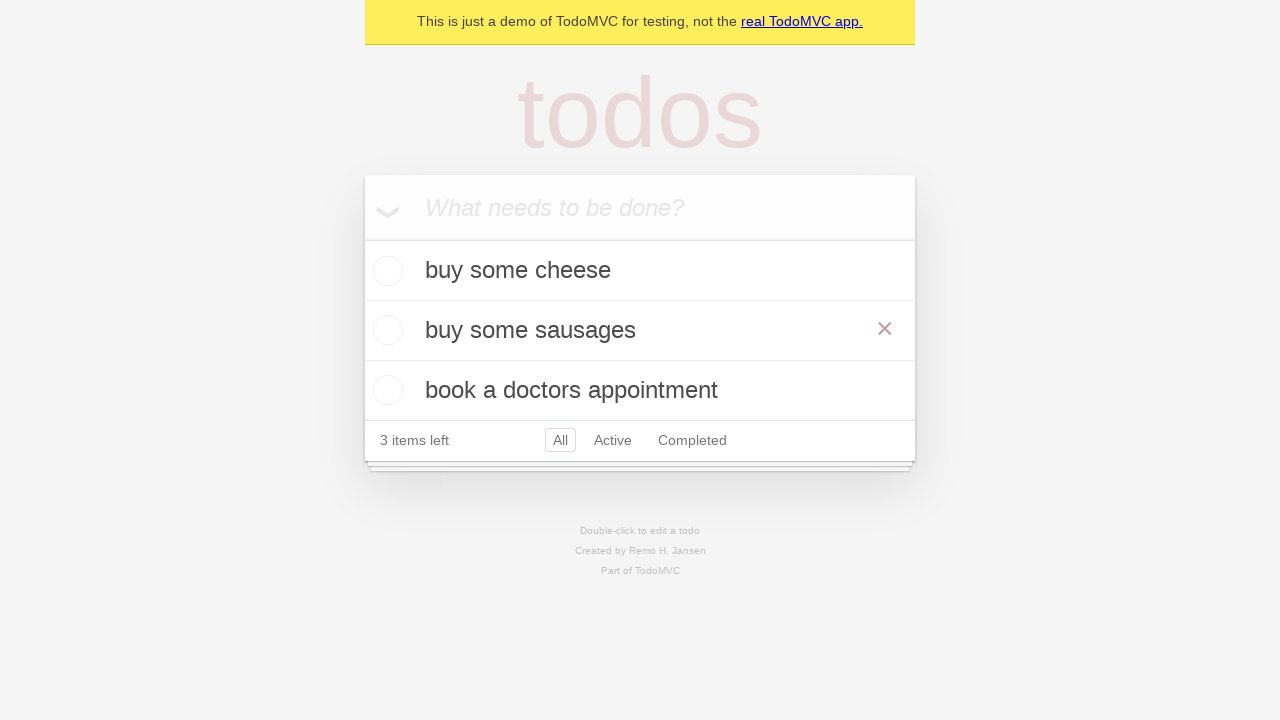

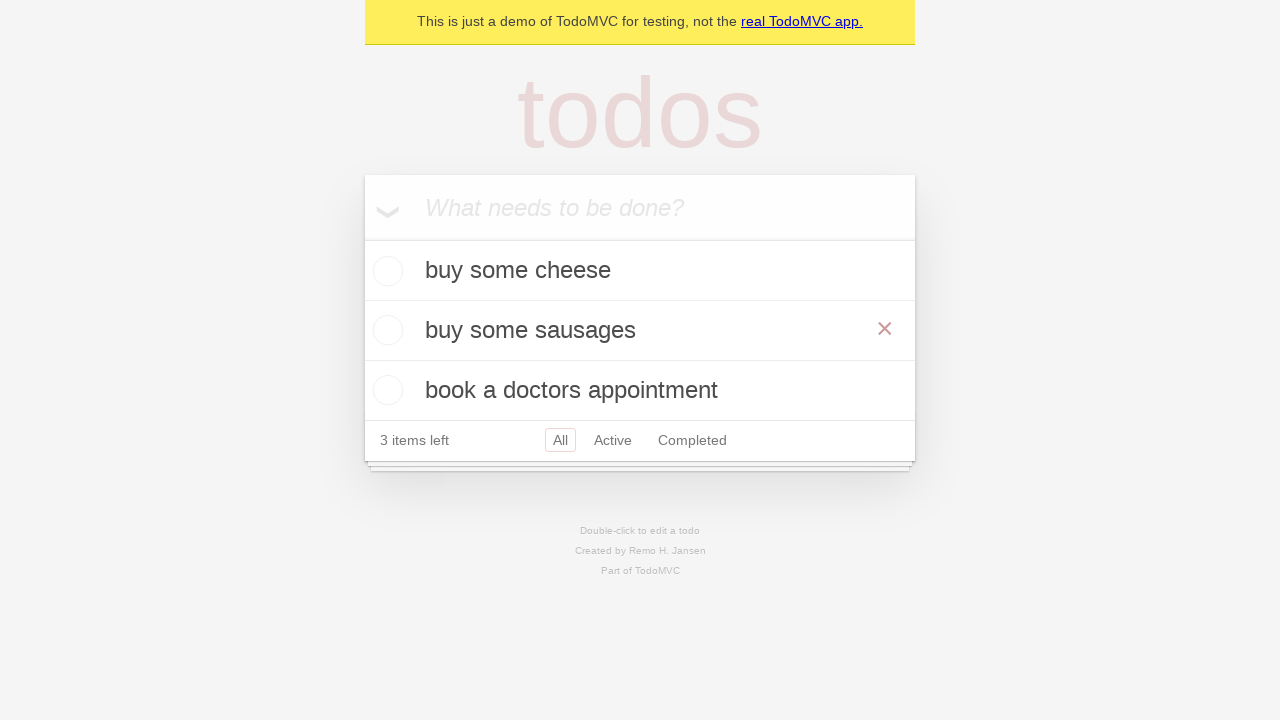